Tests the Salesforce free trial signup form by filling in first name and last name fields

Starting URL: https://www.salesforce.com/in/form/signup/freetrial-sales/?d=topnav2-btn-ft

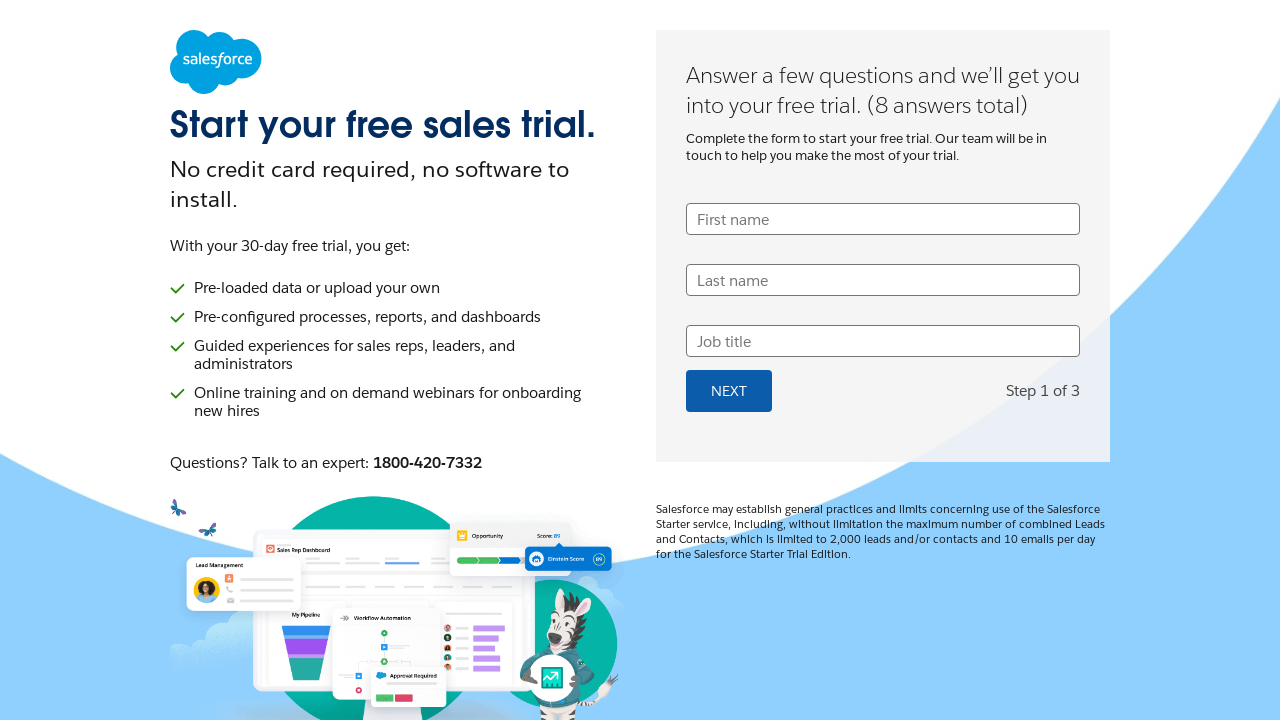

Navigated to Salesforce free trial signup form
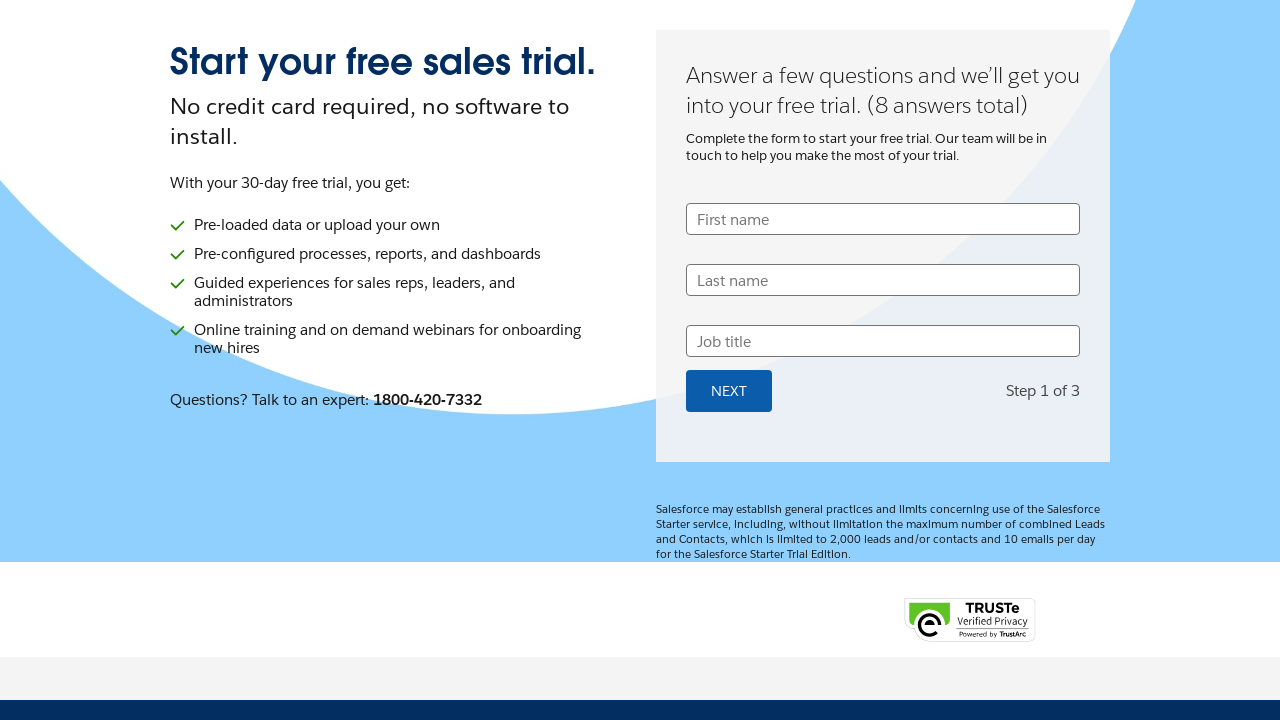

First name input field loaded
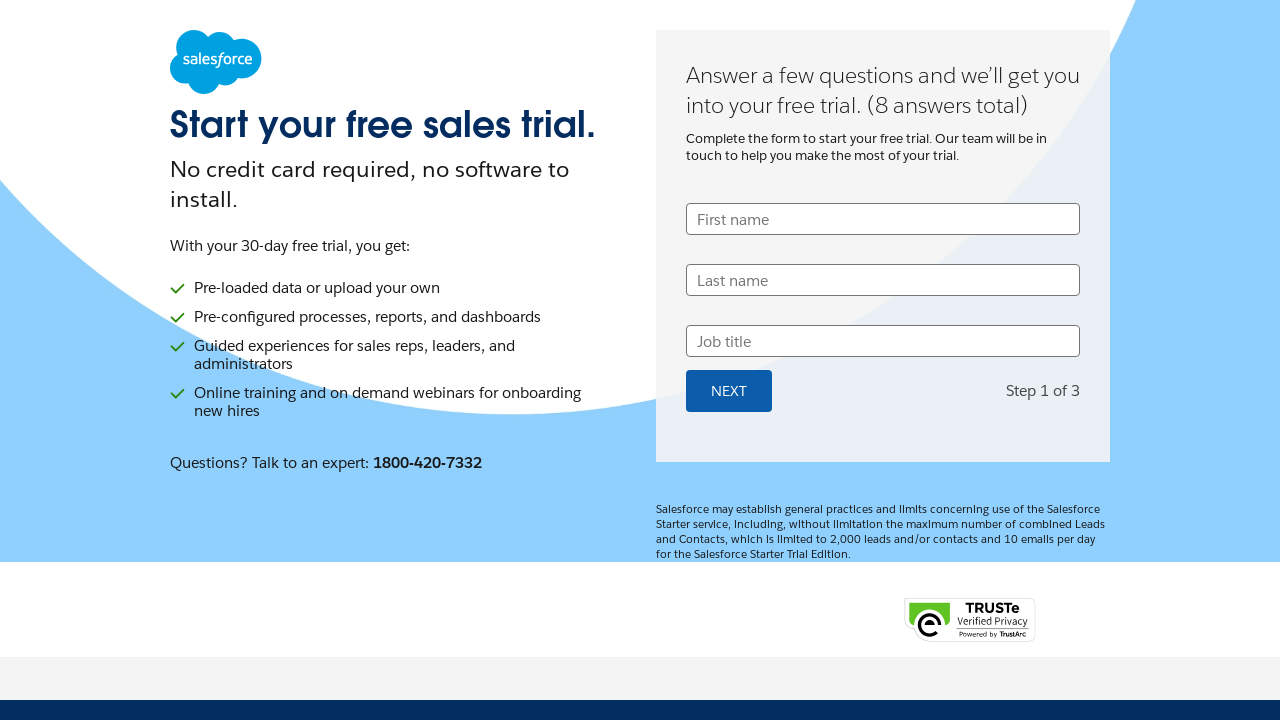

Filled first name field with 'Marcus' on input[name='UserFirstName']
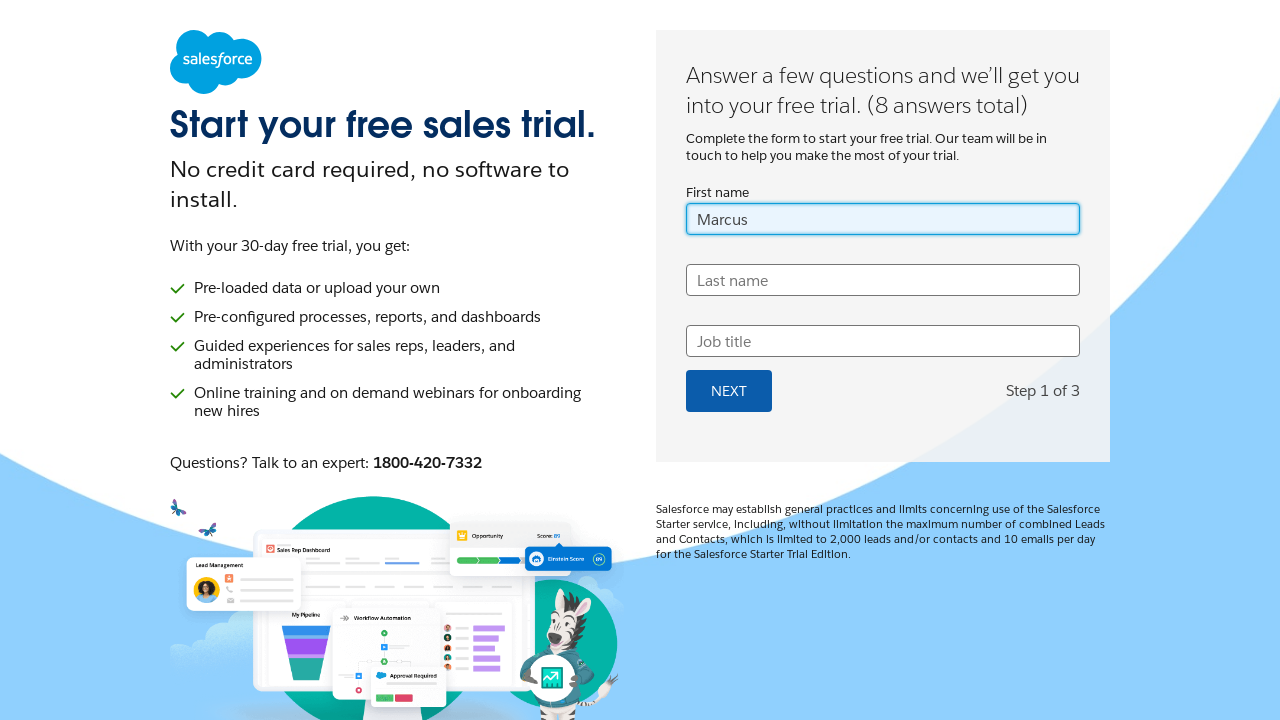

Filled last name field with 'Thompson' on input[name='UserLastName']
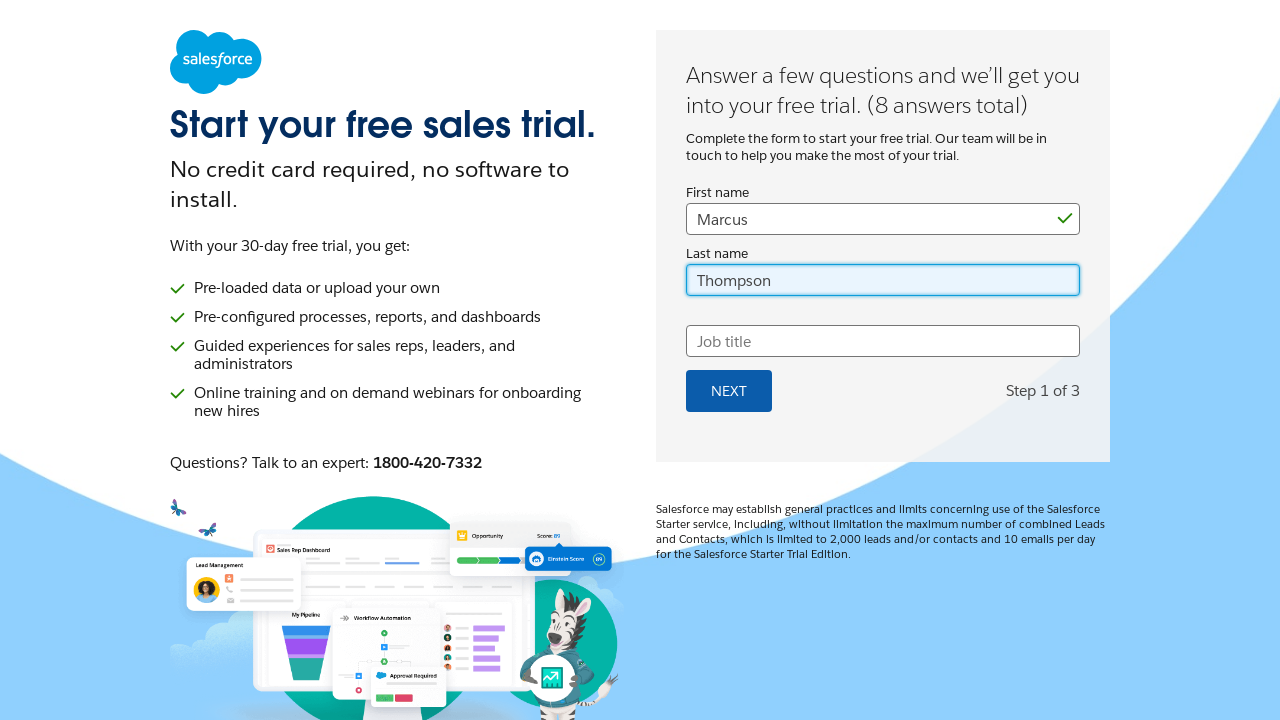

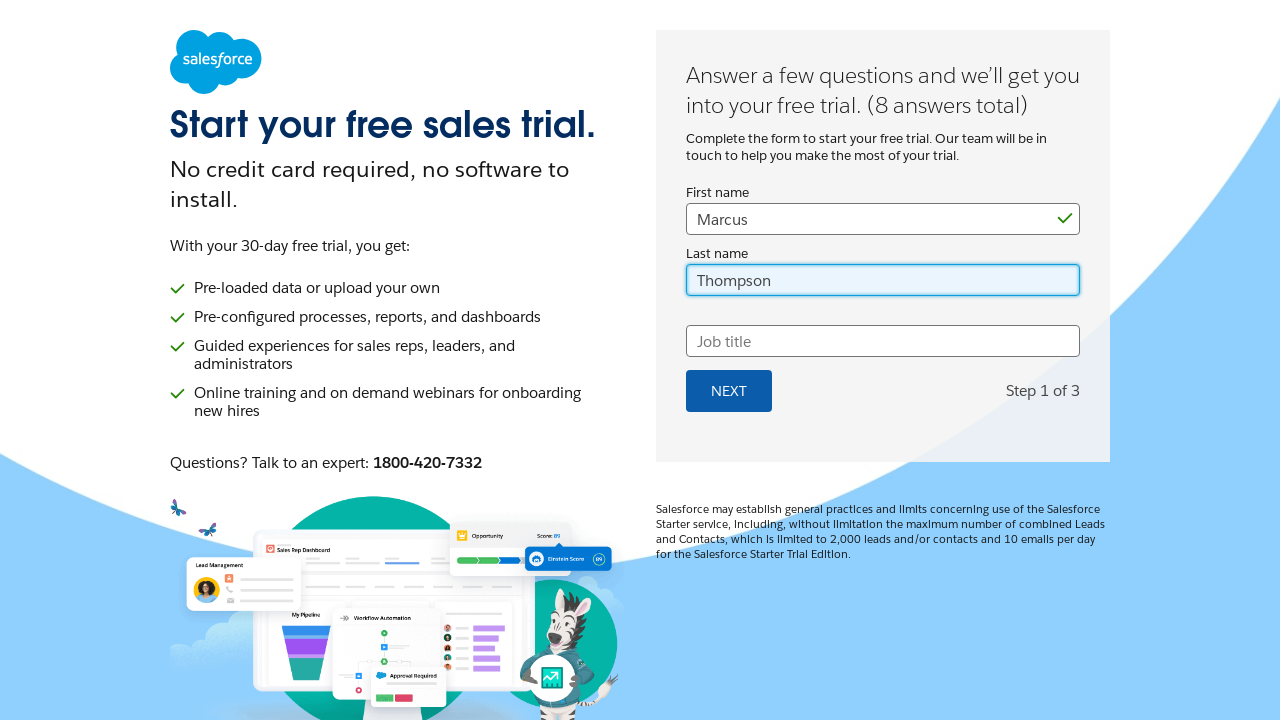